Tests the European Patent Office publication server by clicking the Search button, waiting for results to load, and verifying that PDF links and pagination controls are present.

Starting URL: https://data.epo.org/publication-server/?lg=en

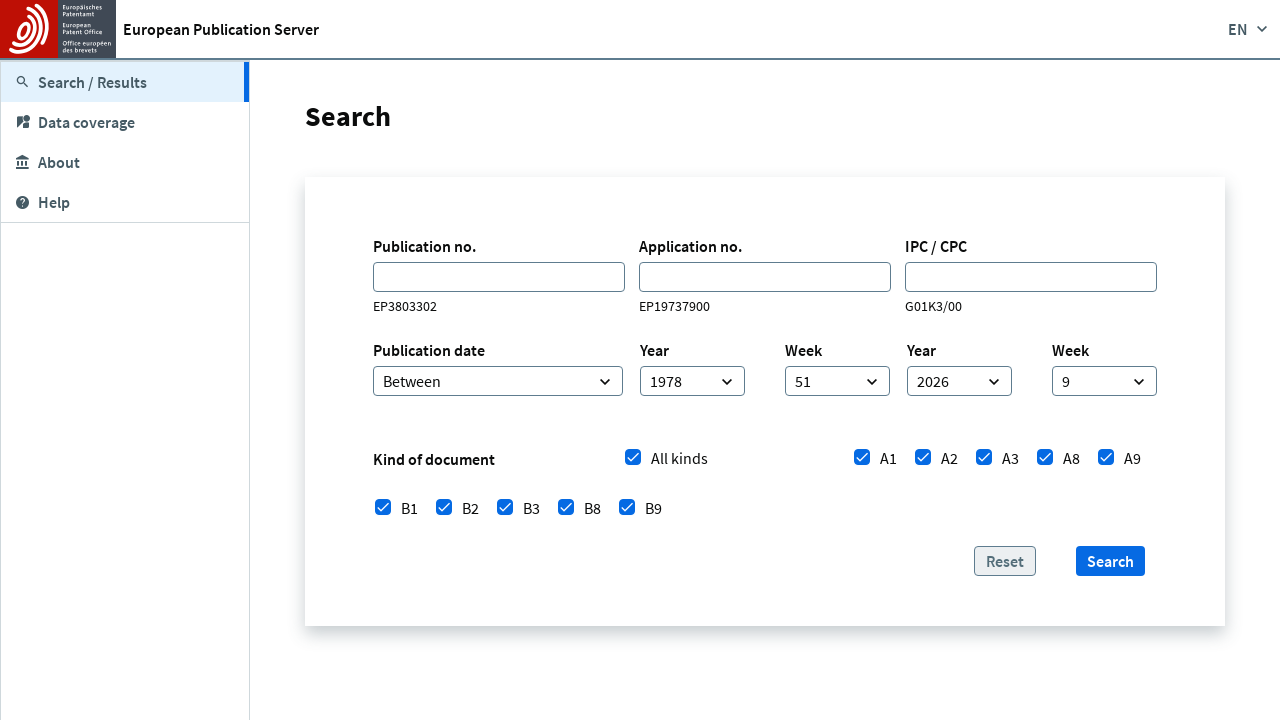

Search button became visible
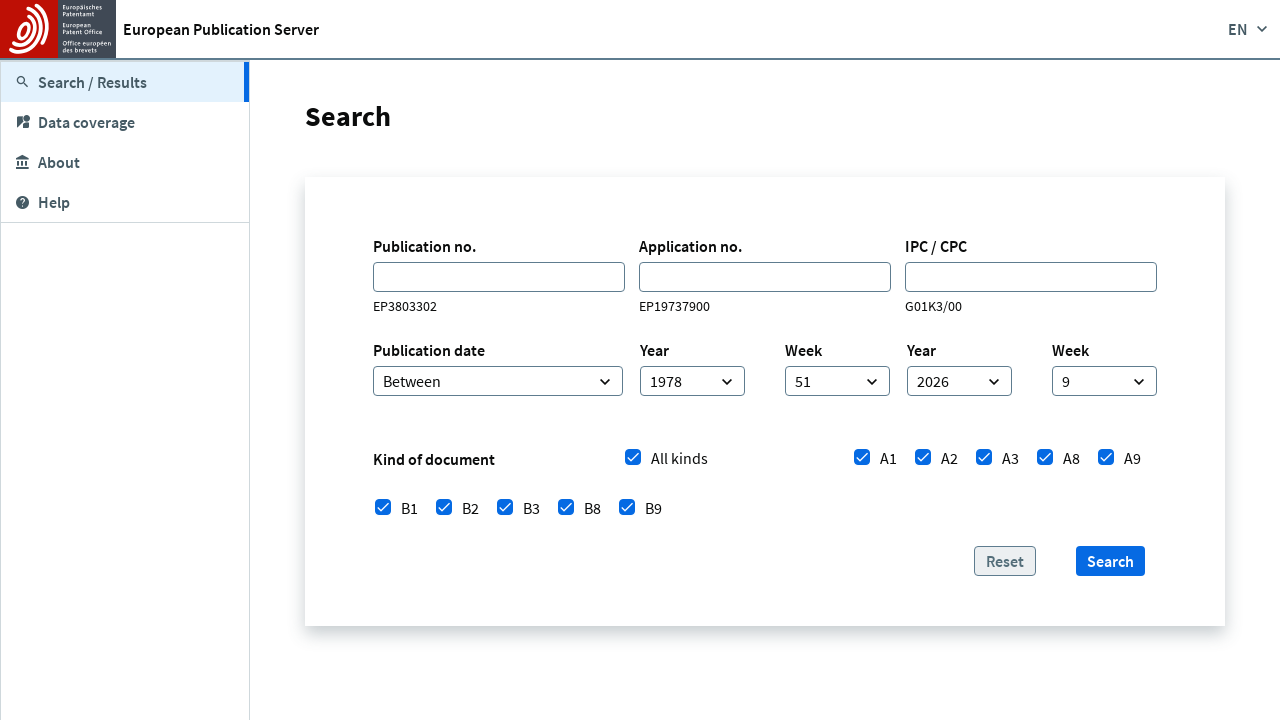

Clicked the Search button at (1110, 561) on xpath=//button[text()='Search']
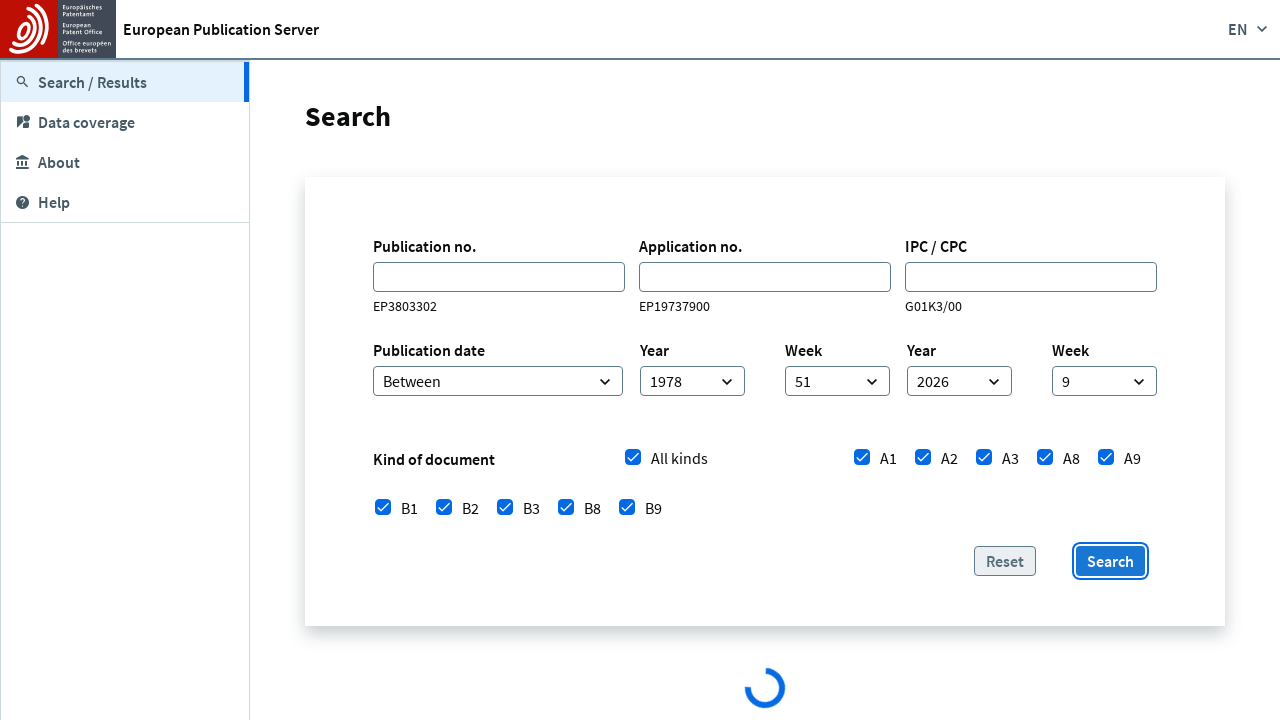

Search results loaded with PDF links visible
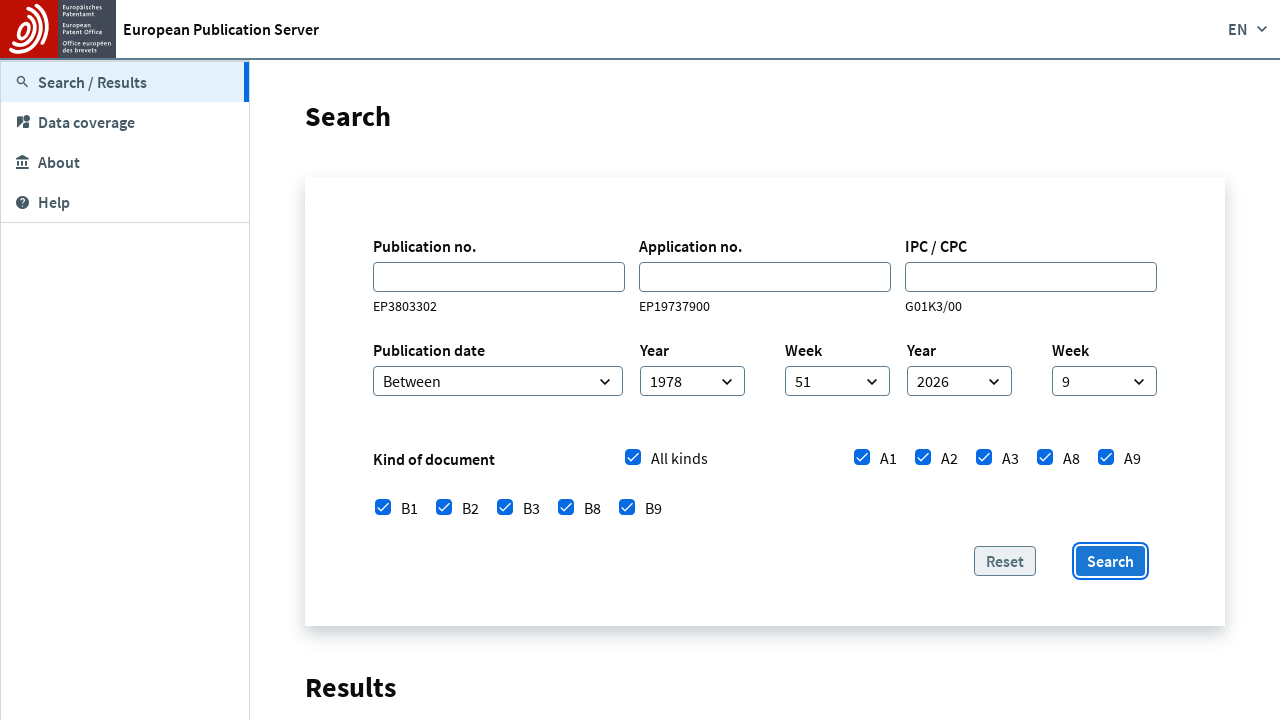

Pagination controls became visible
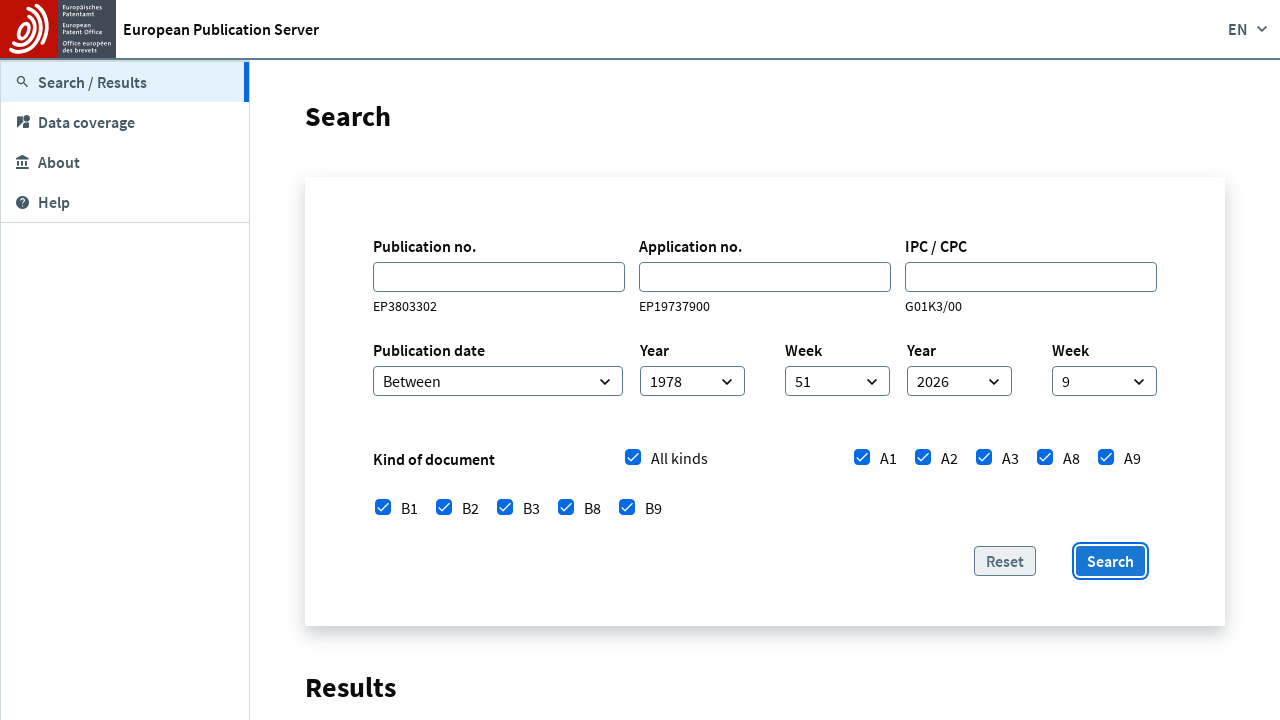

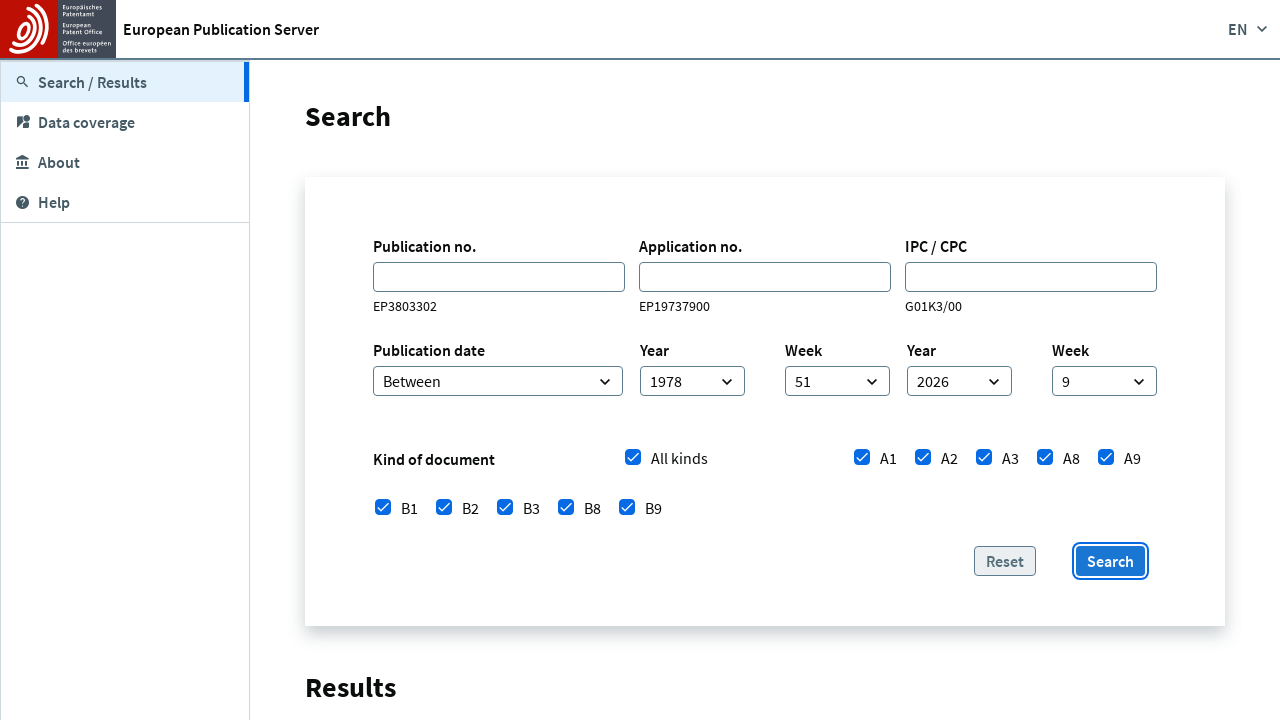